Tests window handling by clicking a link that opens a new window, switching to it, and getting its title

Starting URL: https://the-internet.herokuapp.com/windows

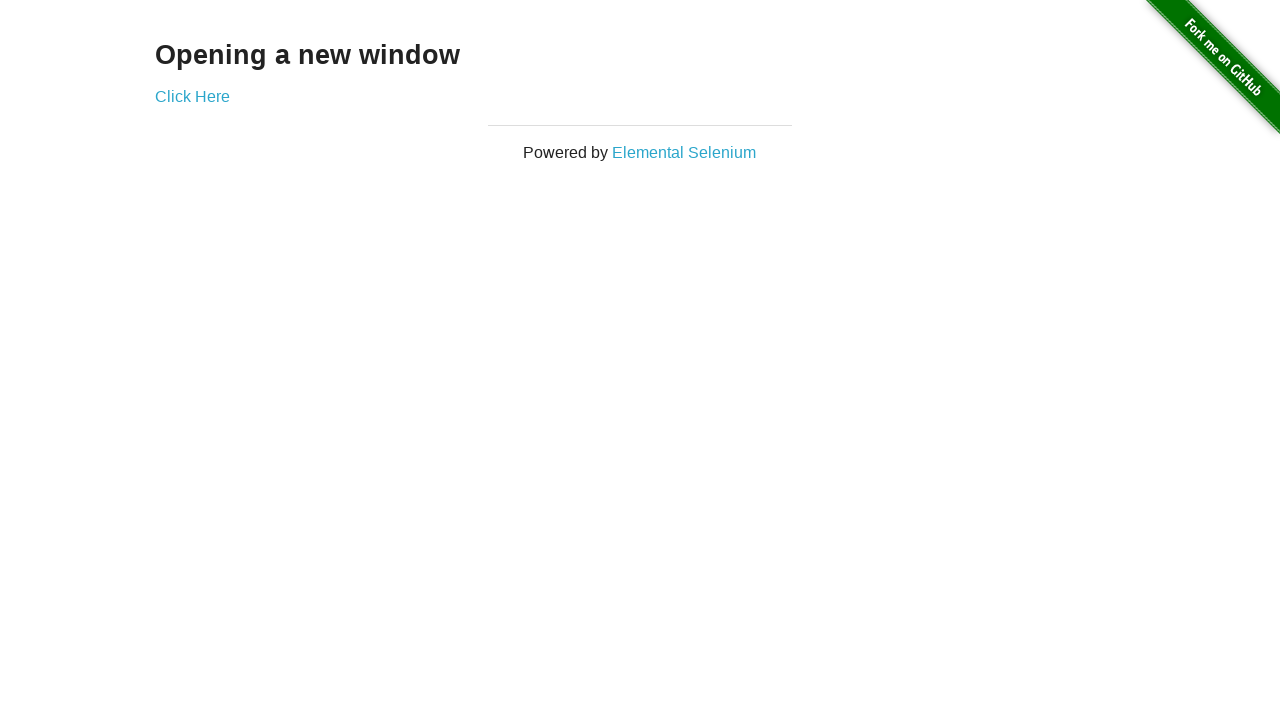

Clicked 'Click Here' link to open new window at (192, 96) on xpath=//a[text()='Click Here']
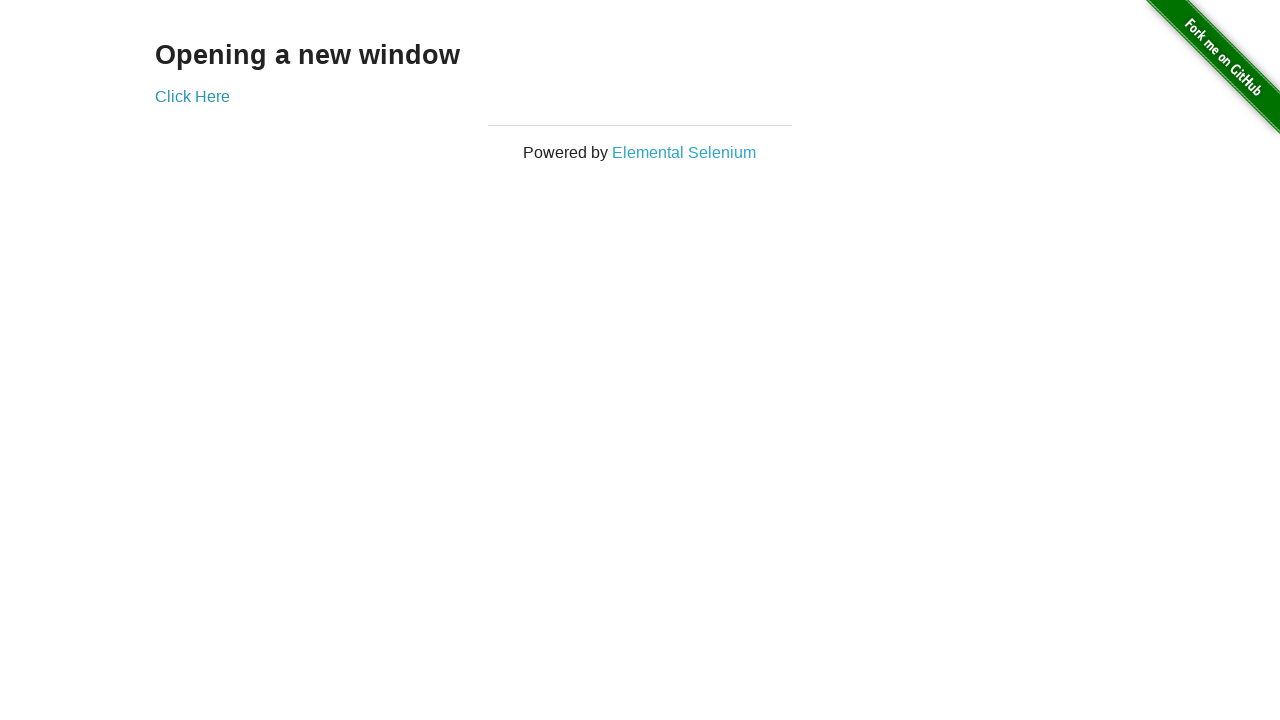

New window opened and captured
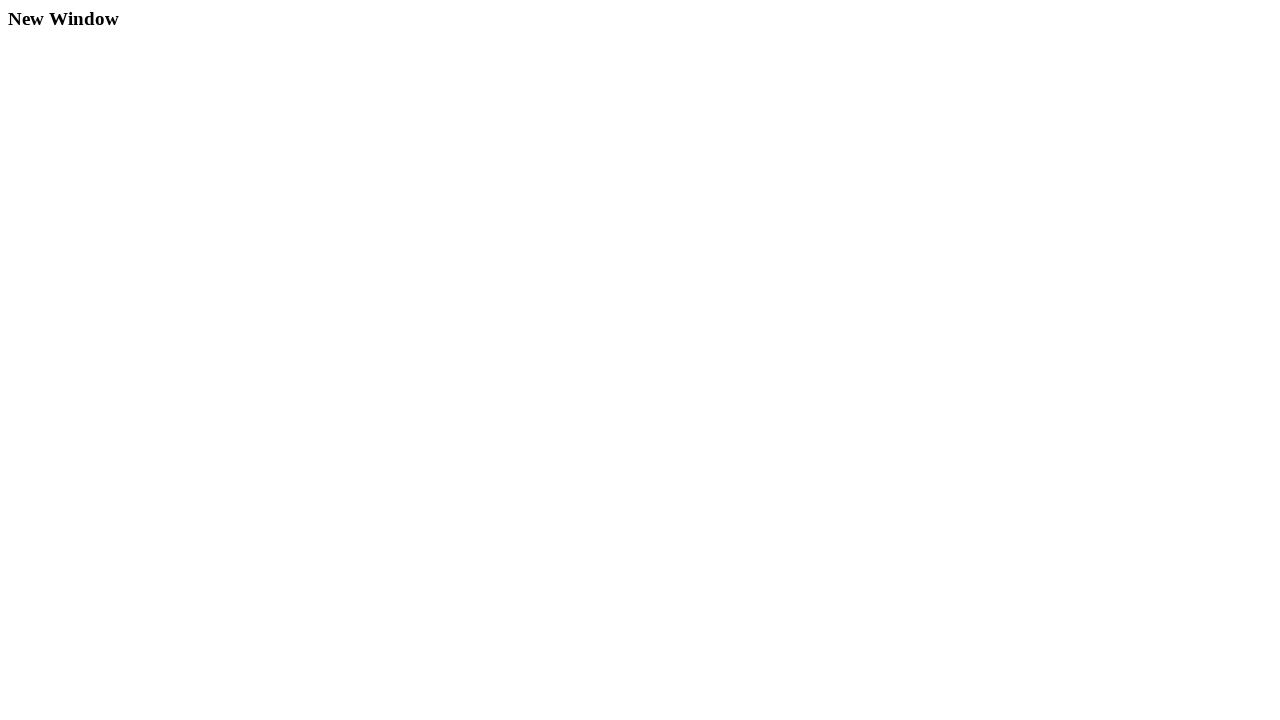

New window fully loaded
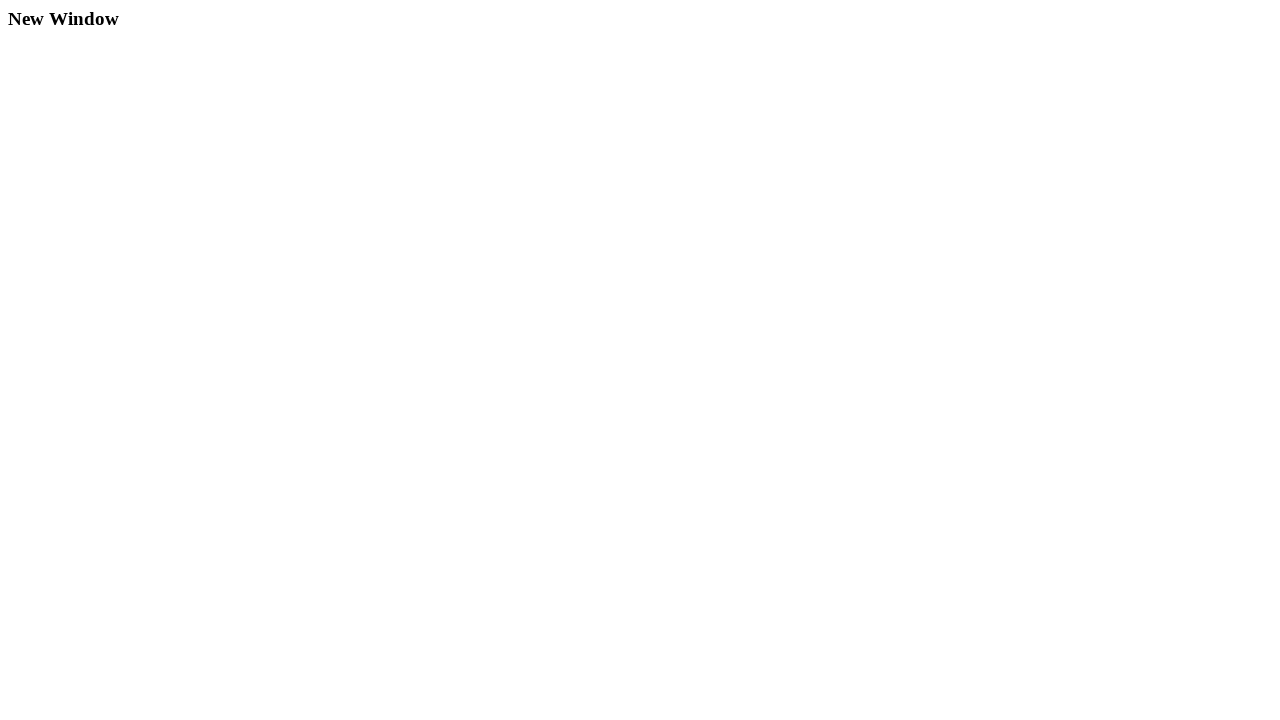

Got new window title: New Window
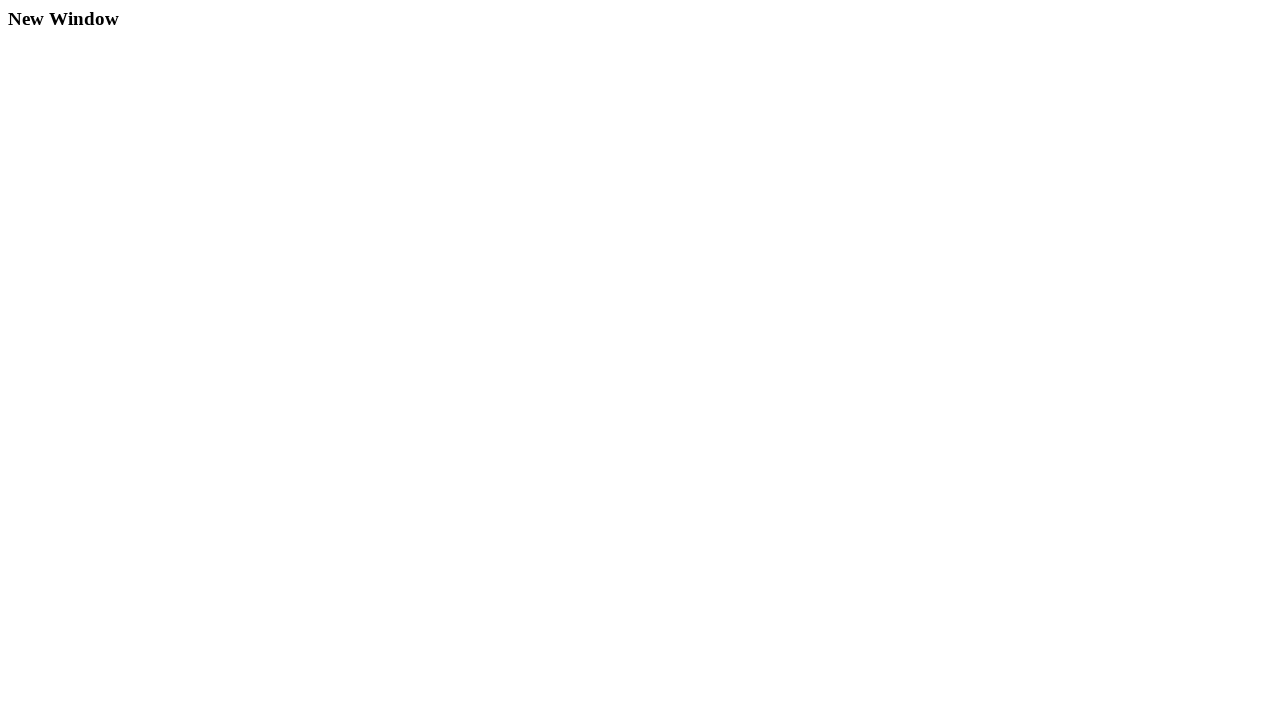

Closed new window
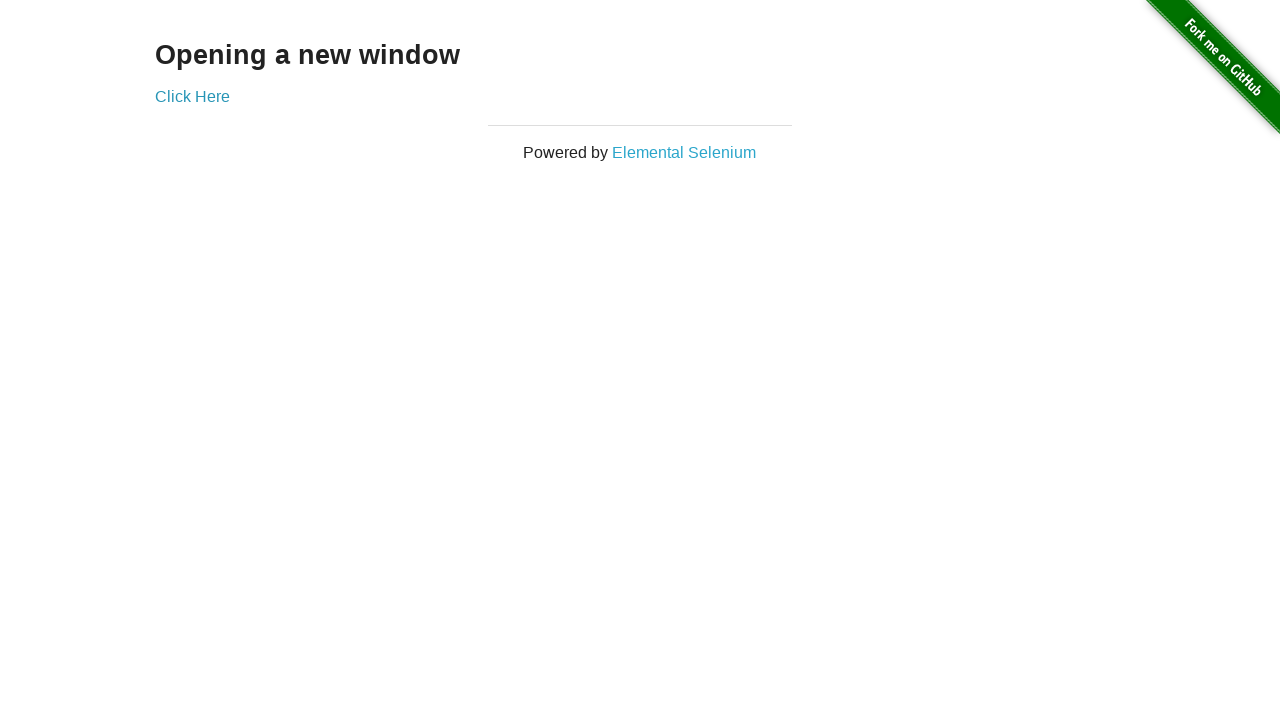

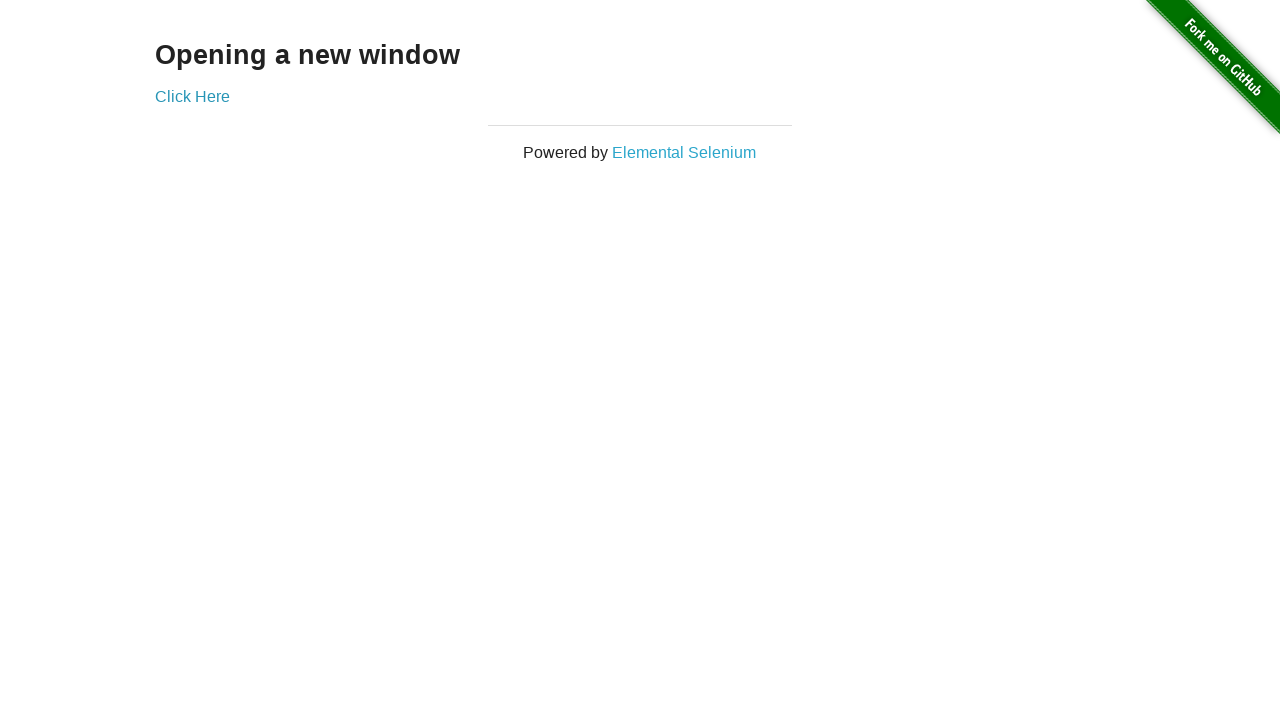